Tests context menu functionality by right-clicking on a hot spot element and verifying the alert

Starting URL: https://the-internet.herokuapp.com/

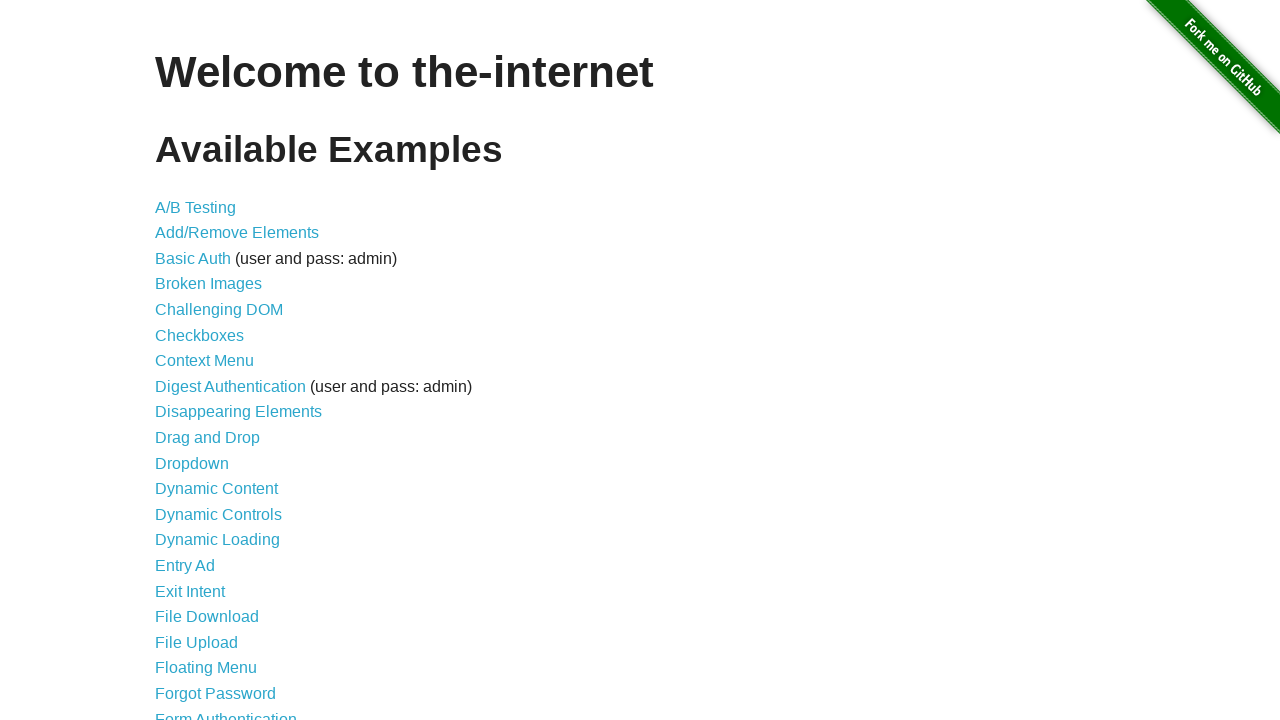

Clicked on Context Menu link at (204, 361) on a:has-text('Context Menu')
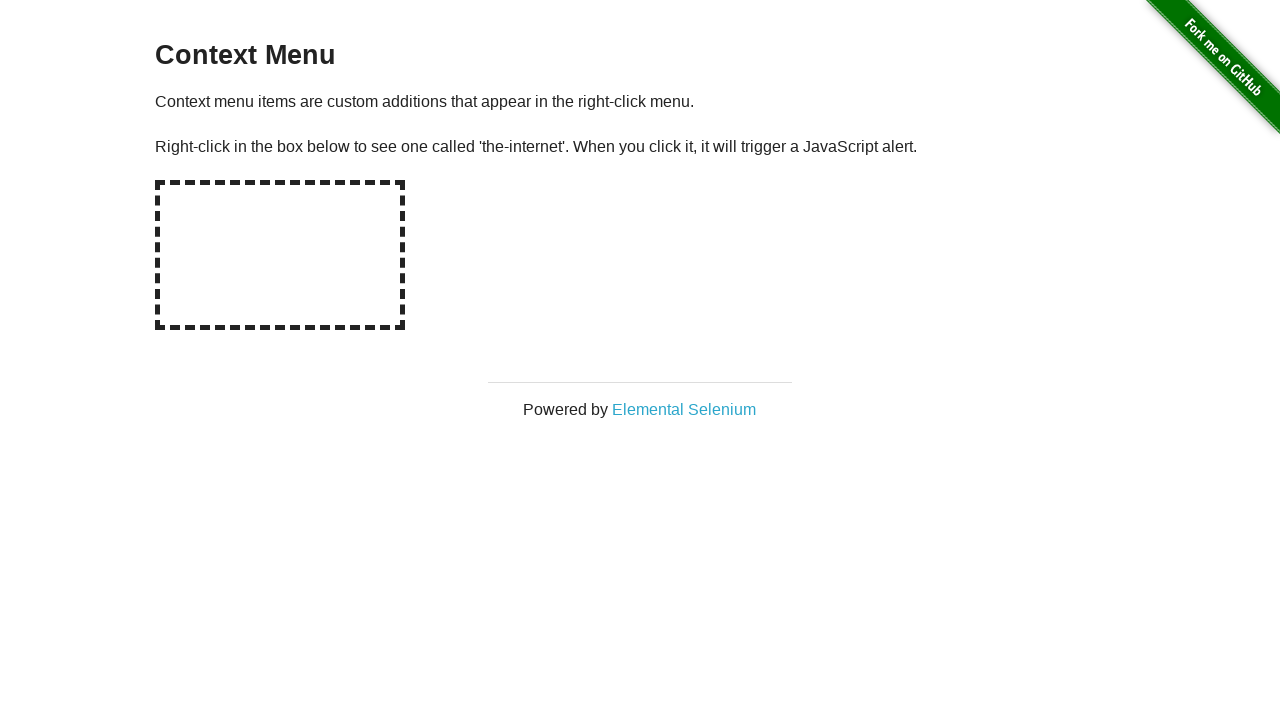

Right-clicked on the hot spot element at (280, 255) on #hot-spot
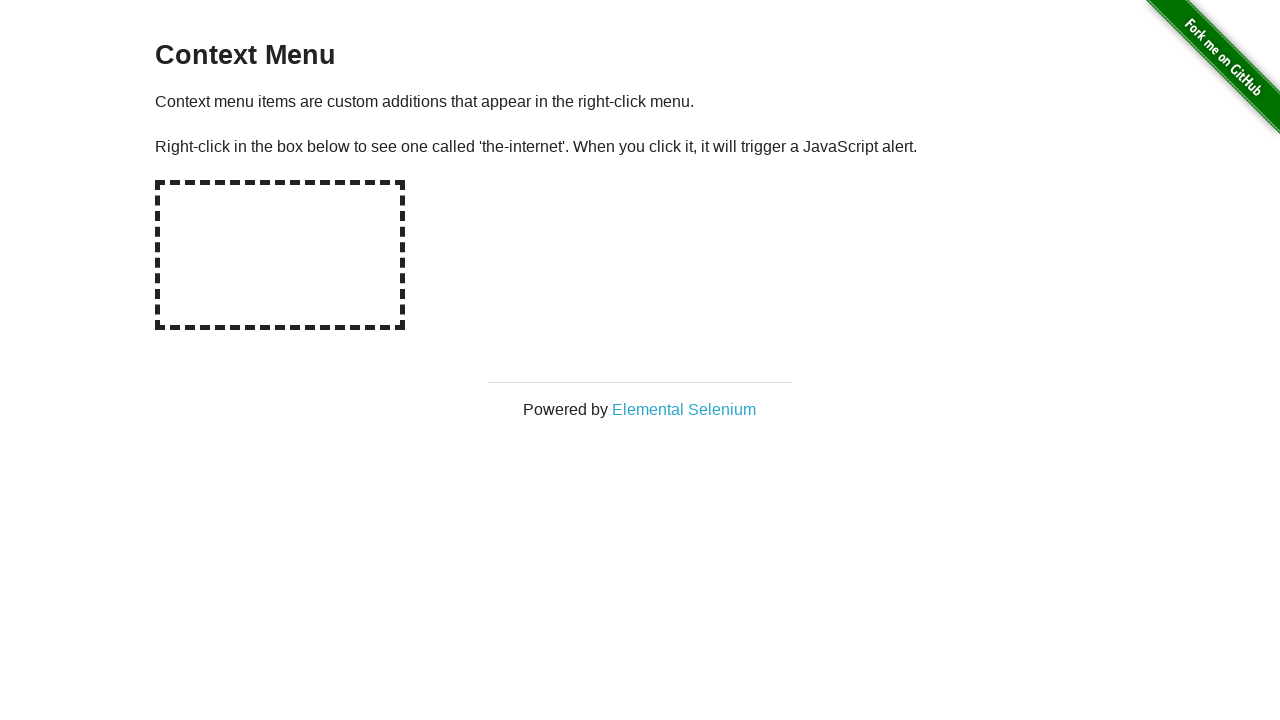

Alert dialog handler registered and accepted
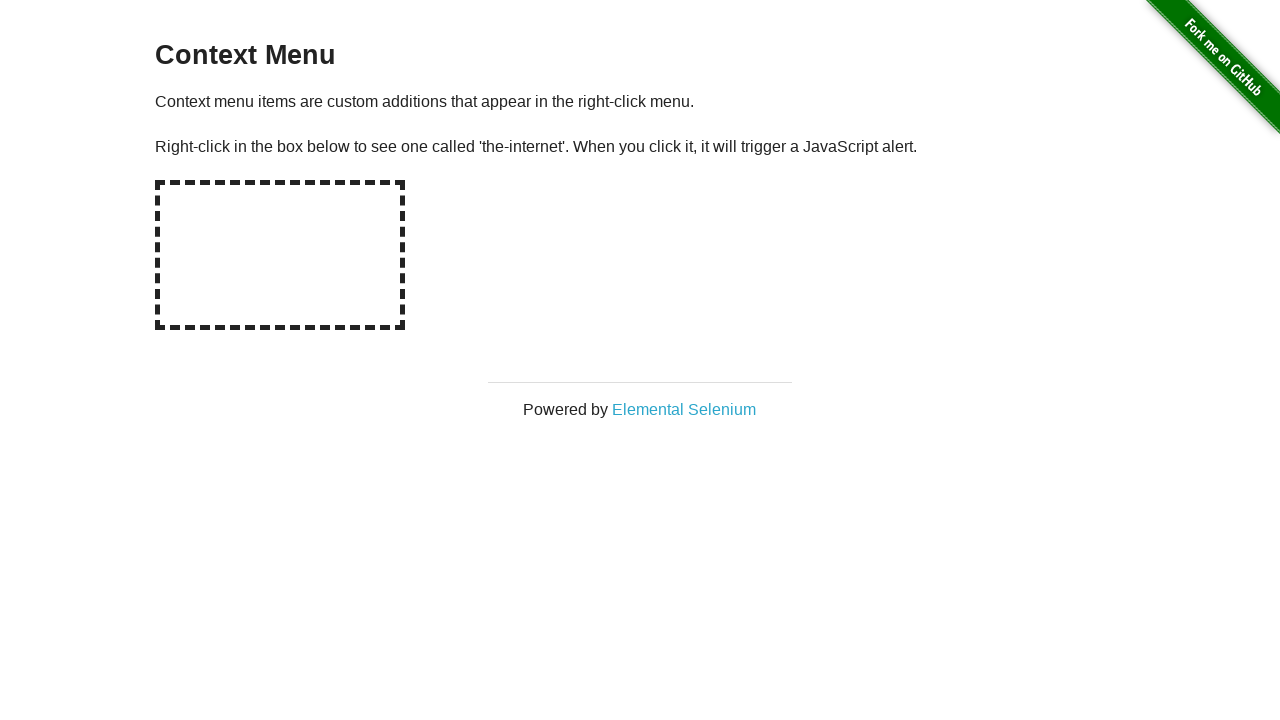

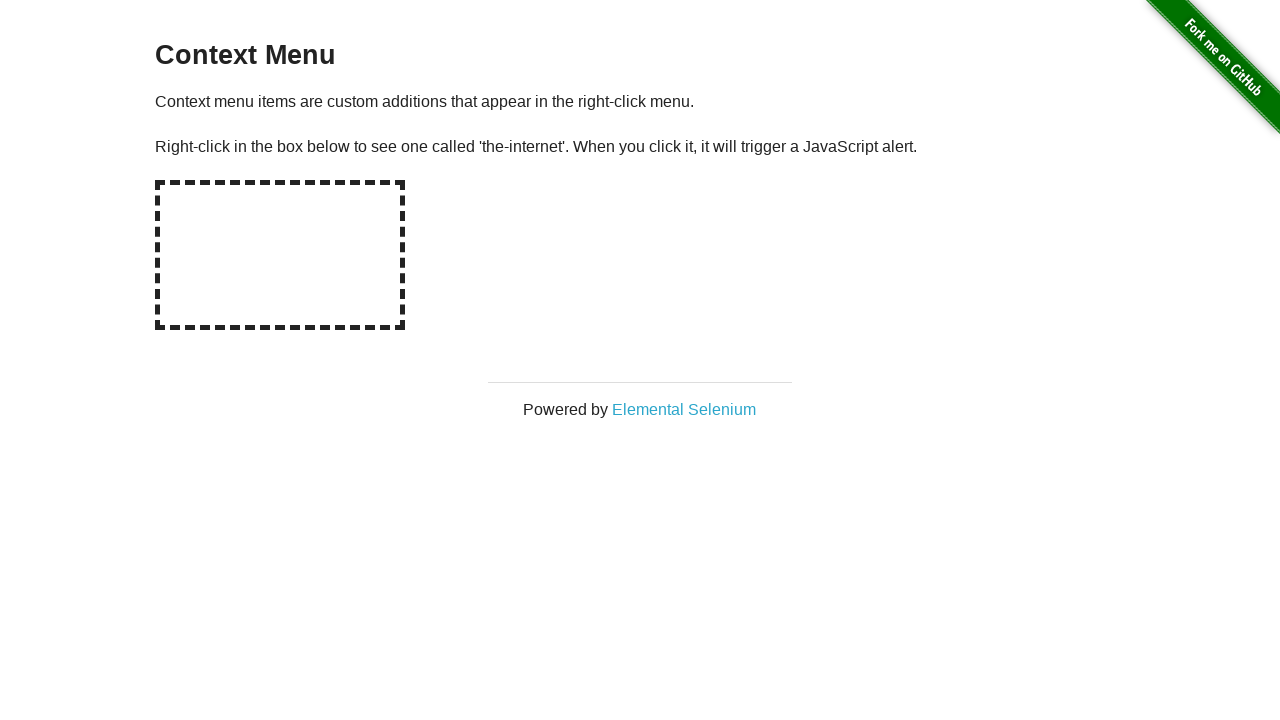